Adds multiple items to cart, proceeds to checkout, and applies a promo code

Starting URL: https://rahulshettyacademy.com/seleniumPractise/

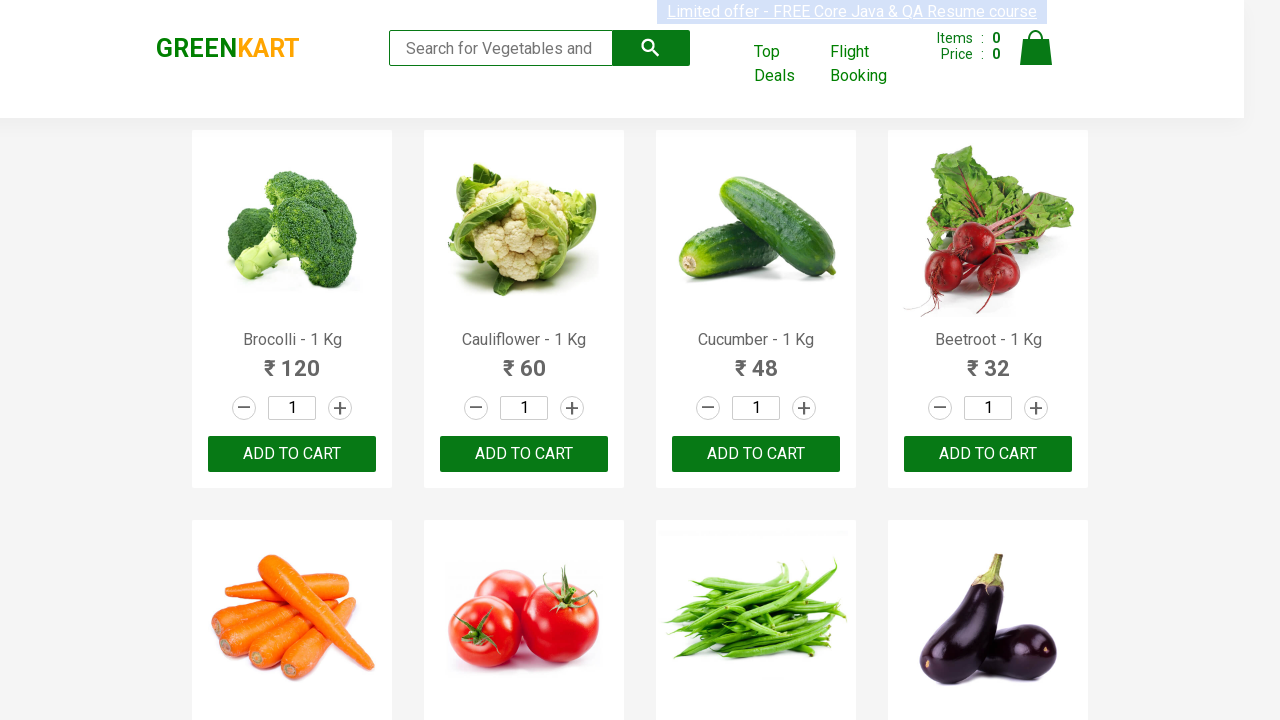

Waited for products to load
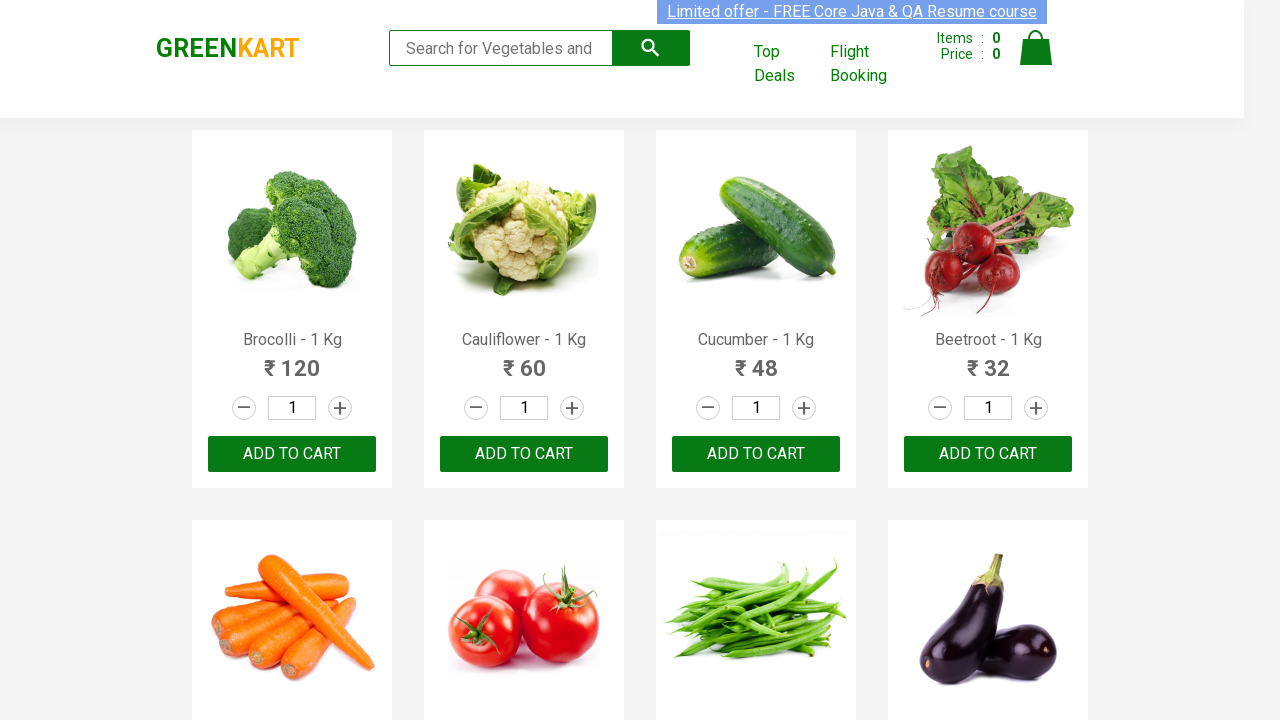

Retrieved all product names
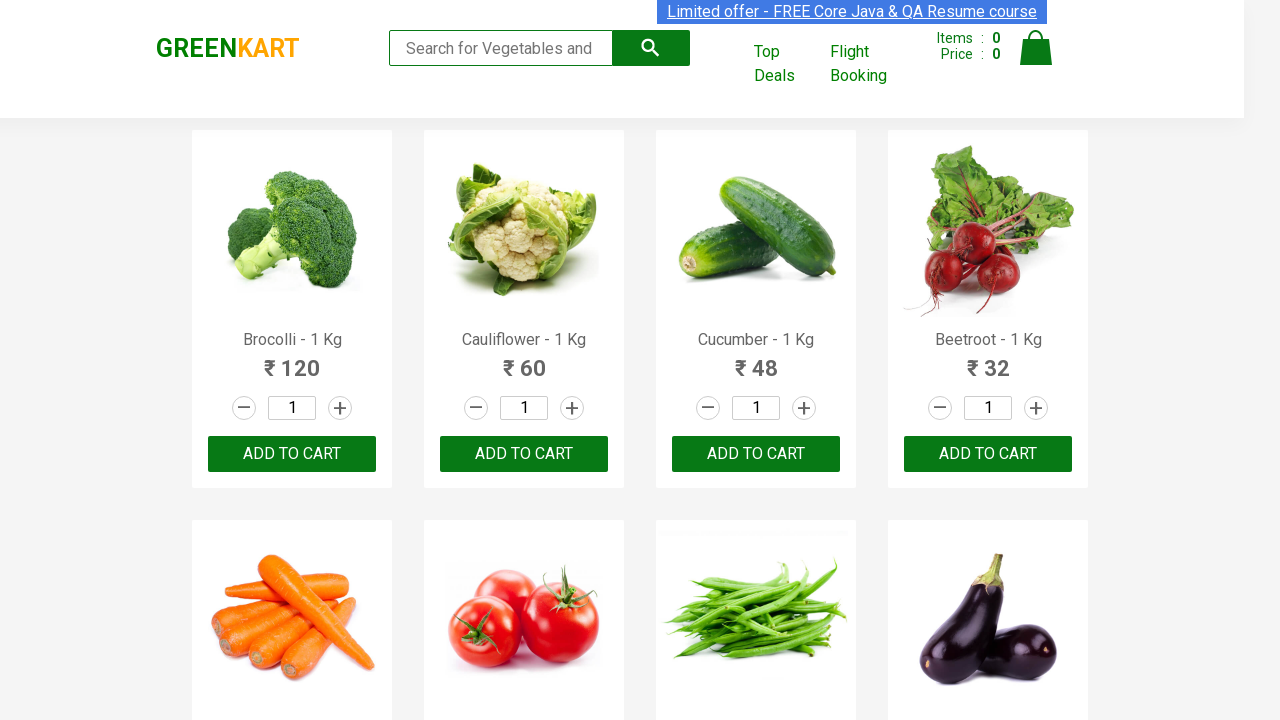

Retrieved all add to cart buttons
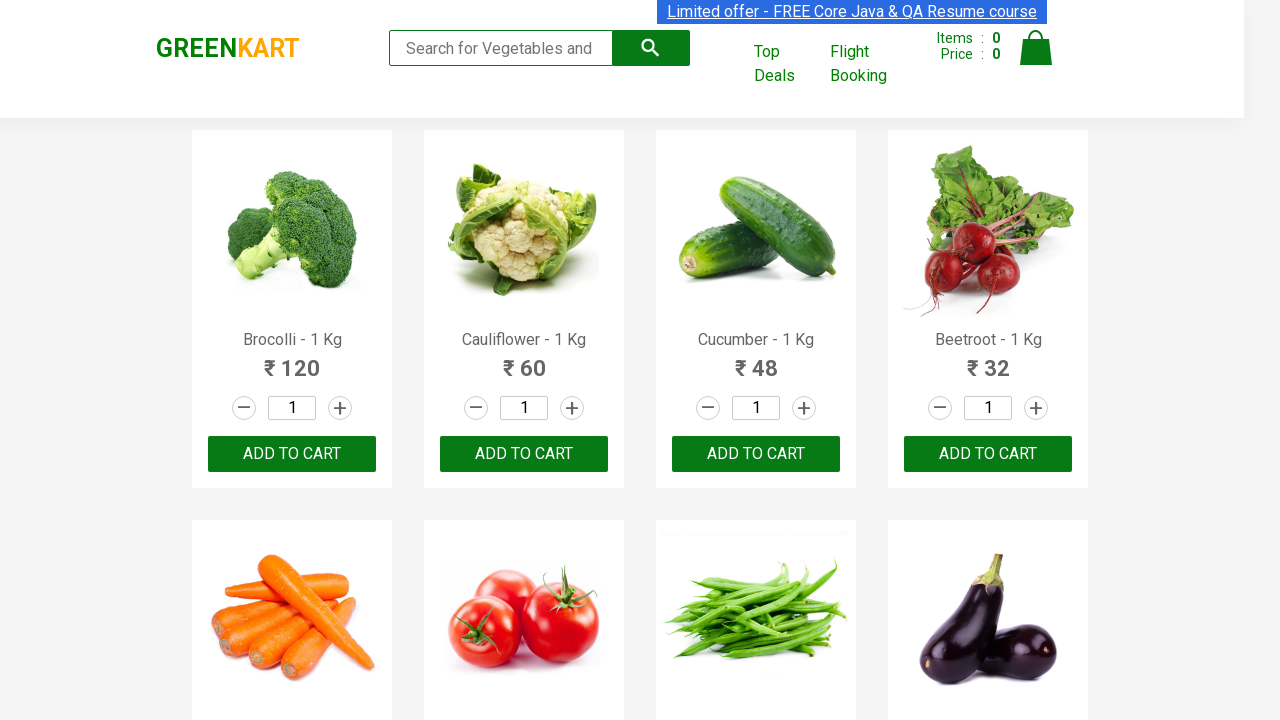

Added Brocolli to cart at (292, 454) on xpath=//div[@class='product-action']/button[@type='button'] >> nth=0
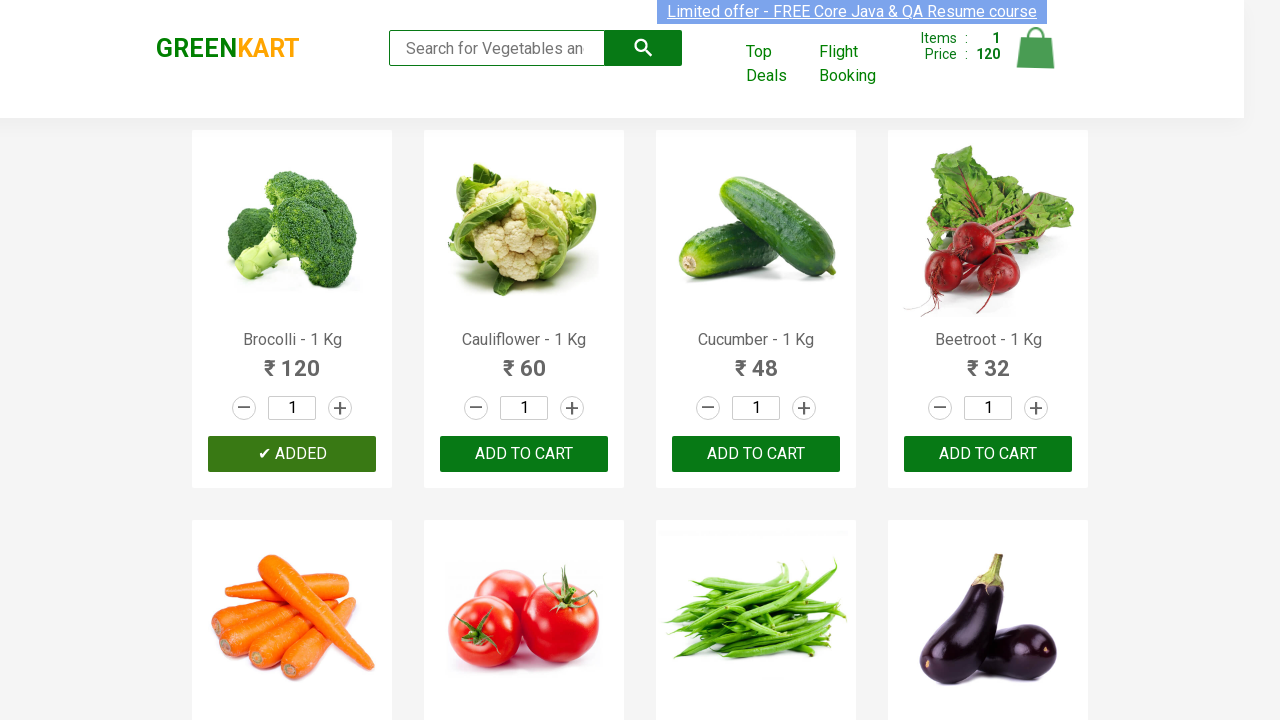

Added Cucumber to cart at (756, 454) on xpath=//div[@class='product-action']/button[@type='button'] >> nth=2
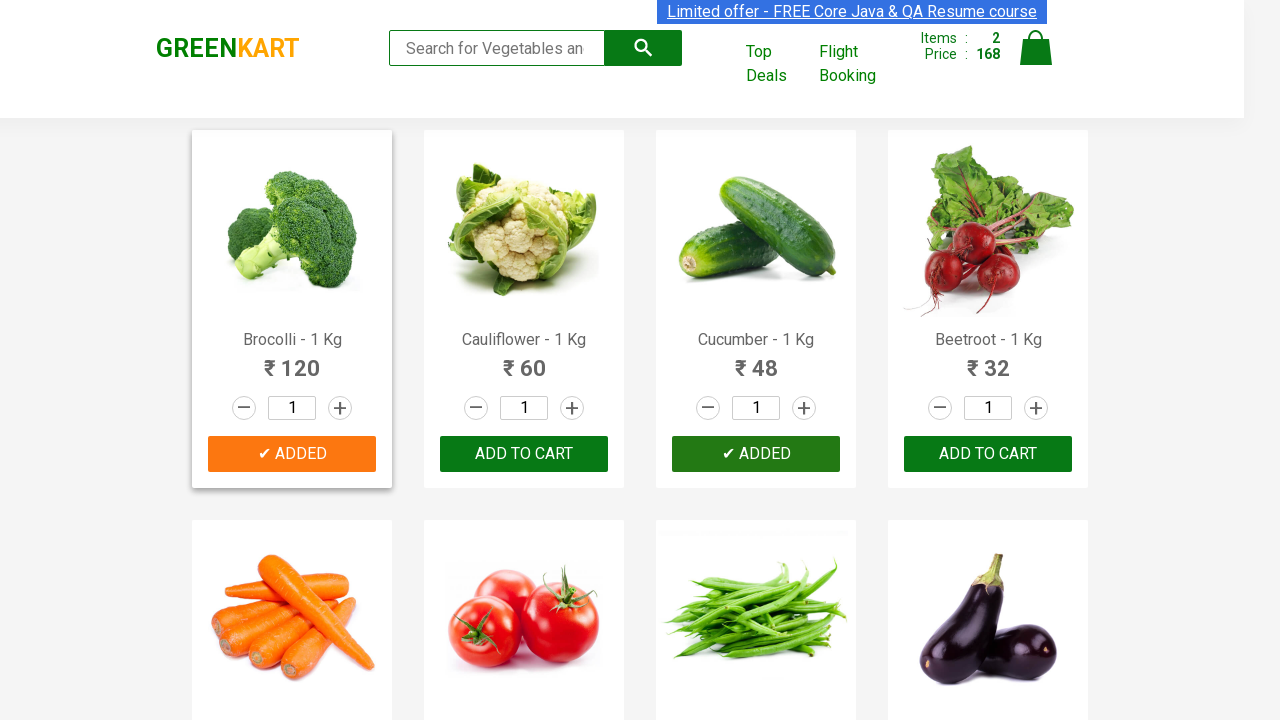

Added Water Melon to cart at (292, 360) on xpath=//div[@class='product-action']/button[@type='button'] >> nth=24
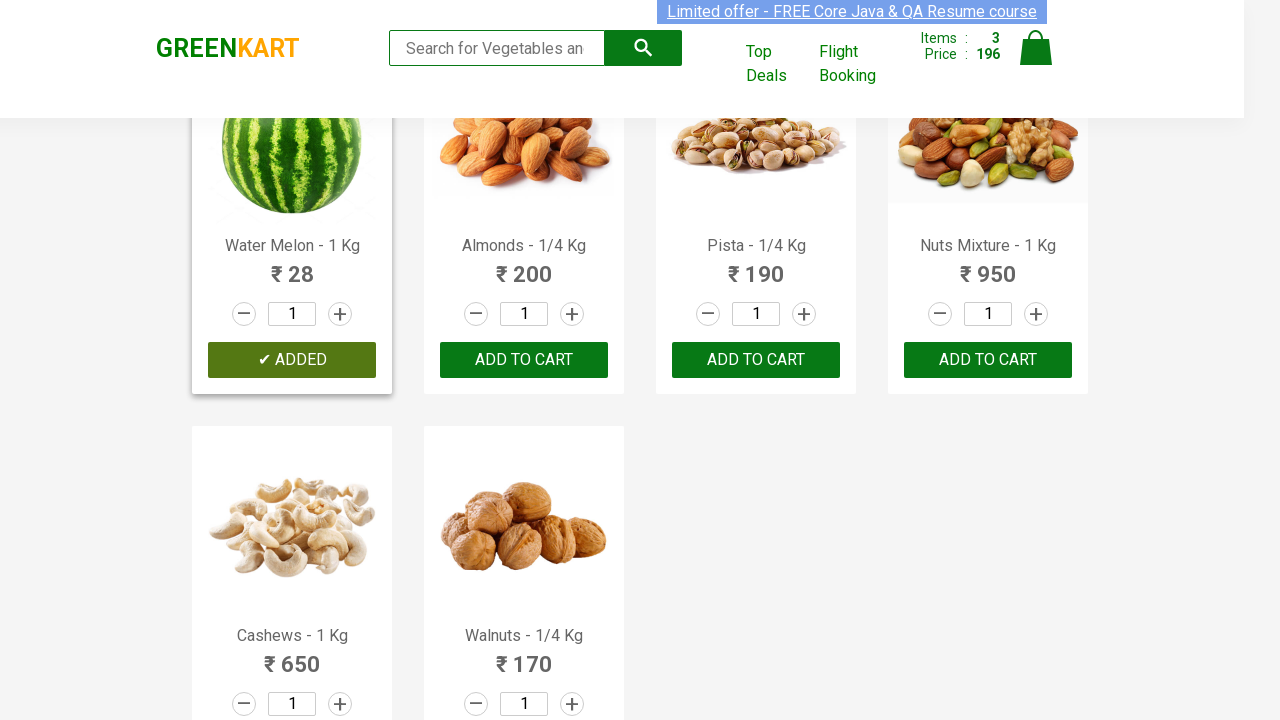

Added Walnuts to cart at (524, 569) on xpath=//div[@class='product-action']/button[@type='button'] >> nth=29
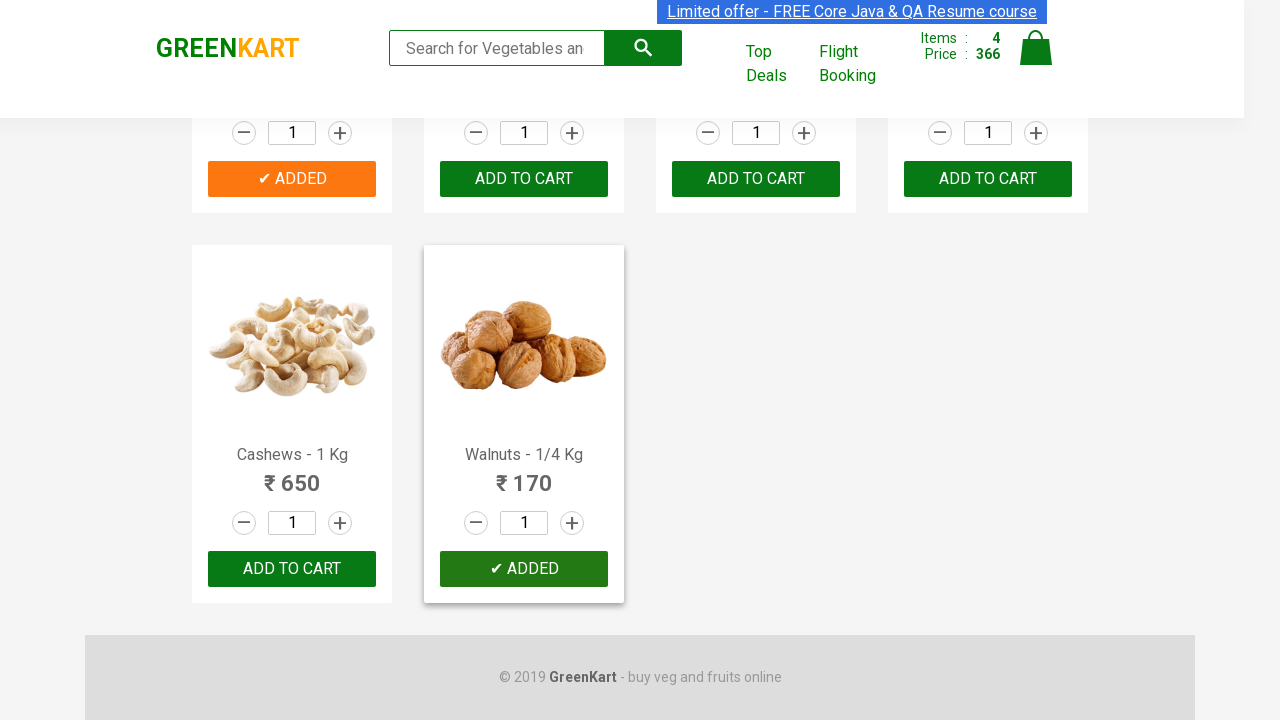

Clicked on cart icon at (1036, 59) on a.cart-icon[href$='#']
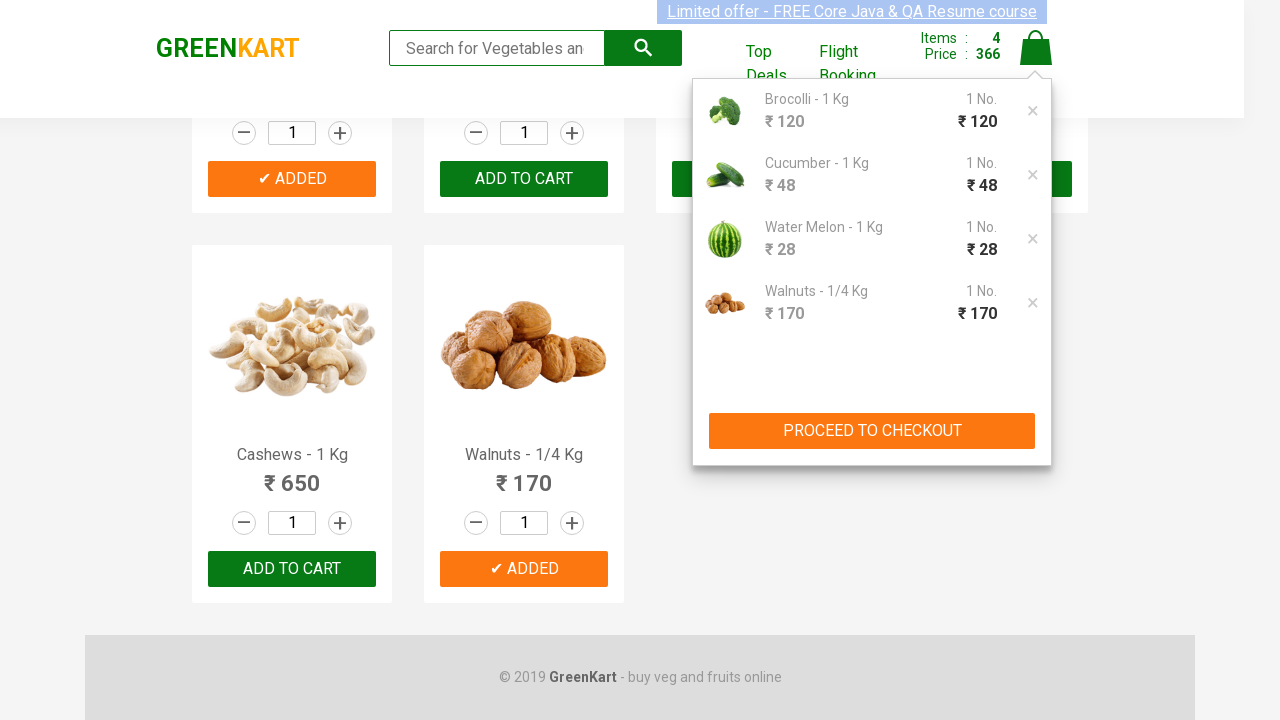

Clicked proceed to checkout button at (872, 431) on xpath=//button[contains(text(),'PROCEED TO CHECKOUT')]
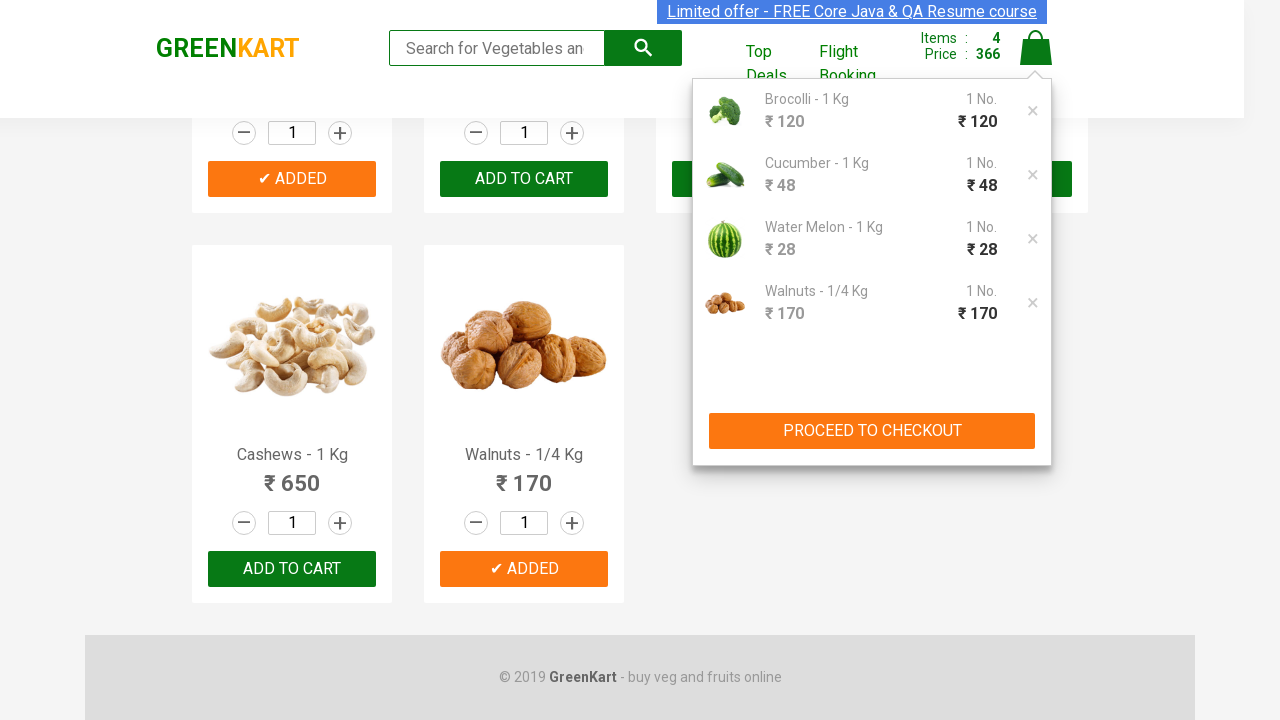

Entered promo code 'rahulshettyacademy' on input.promoCode
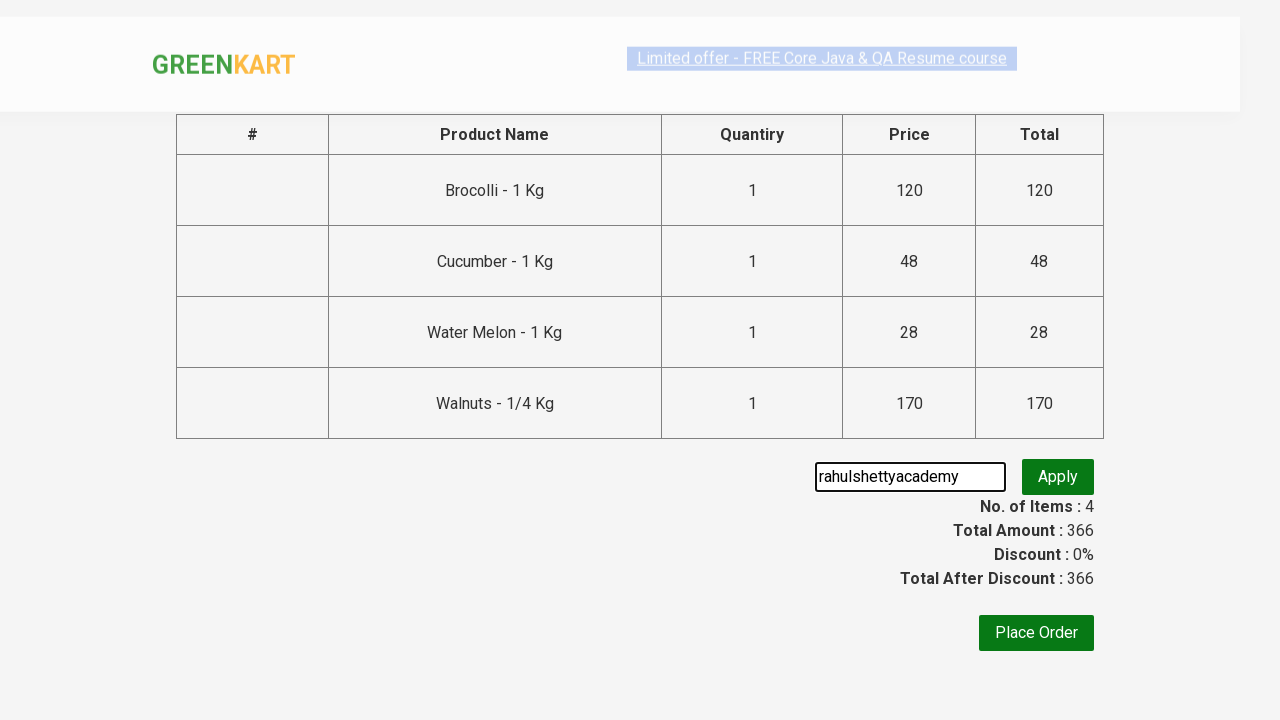

Clicked apply promo code button at (1058, 477) on button.promoBtn
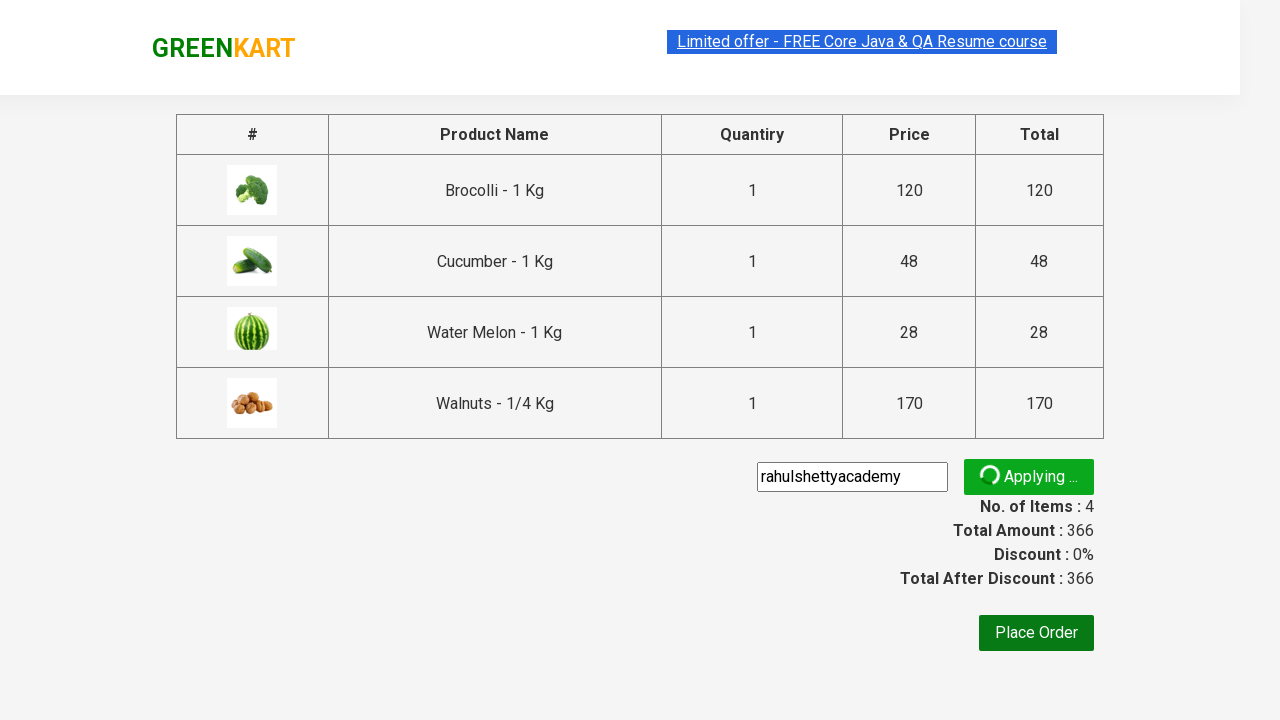

Promo code successfully applied and confirmation message displayed
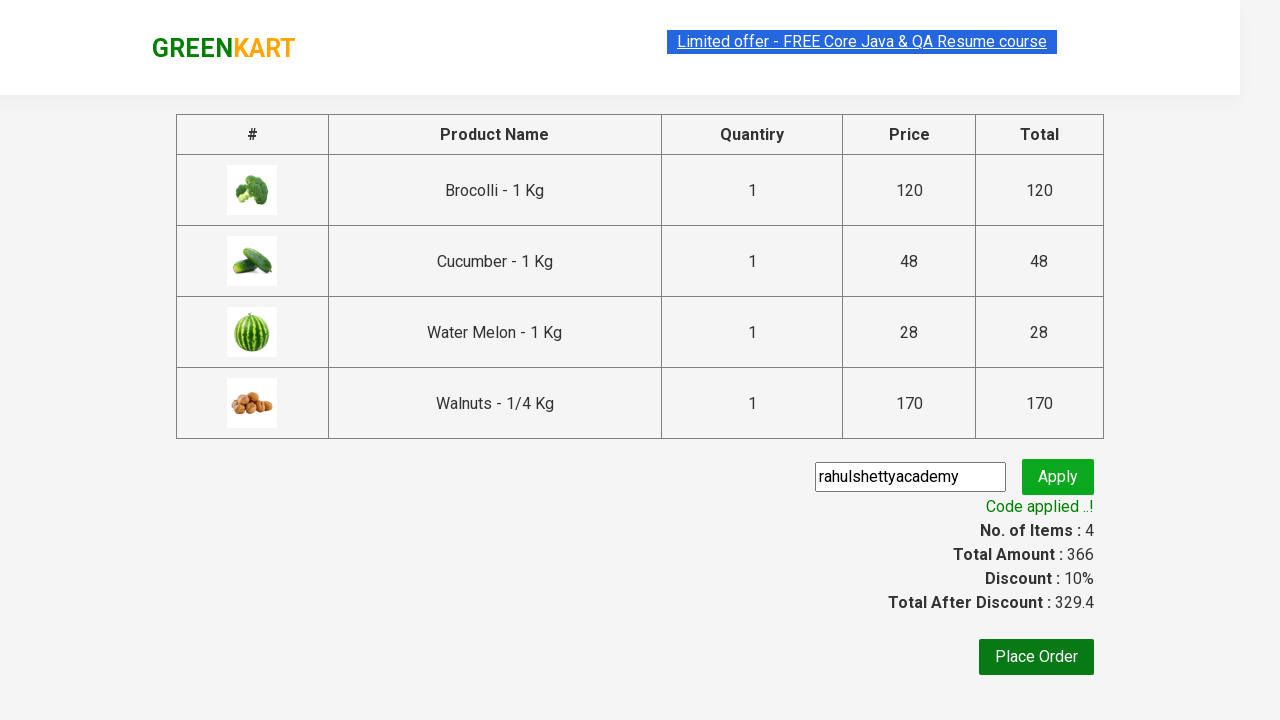

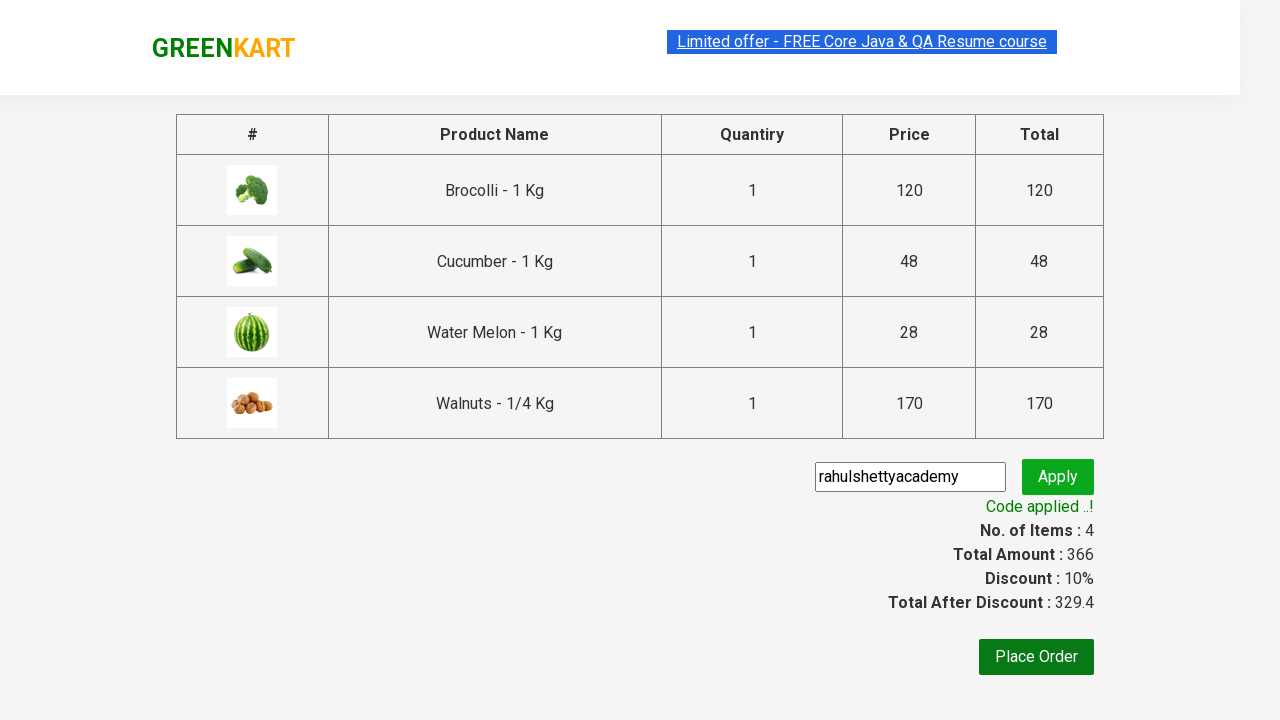